Navigates to radio button section and selects the Impressive radio option

Starting URL: https://demoqa.com/radio-button

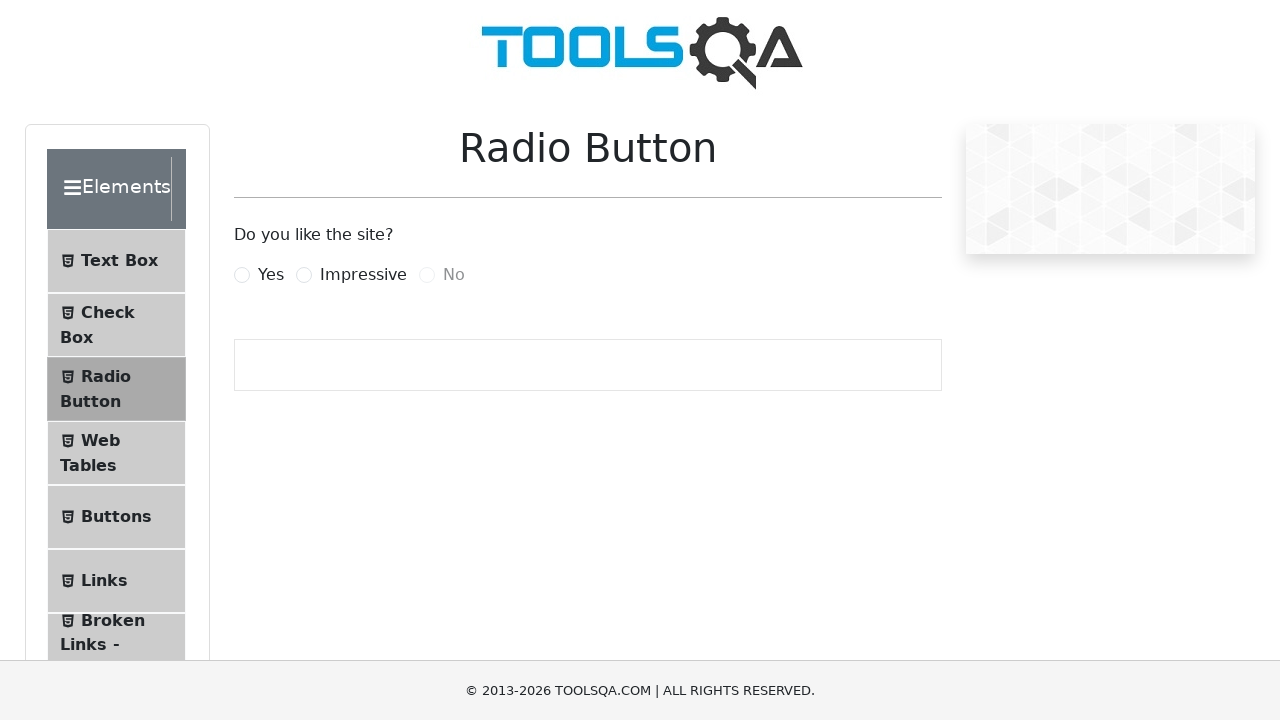

Navigated to radio button section at https://demoqa.com/radio-button
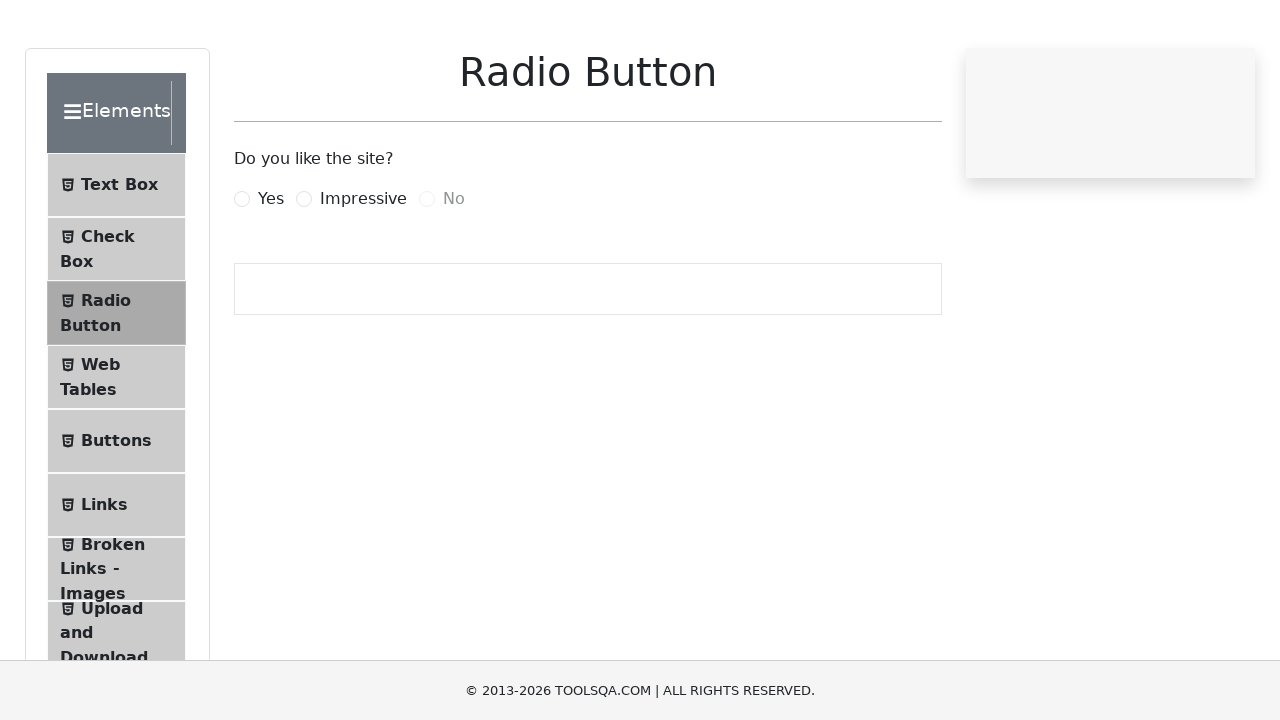

Selected the Impressive radio button option at (363, 275) on label[for='impressiveRadio']
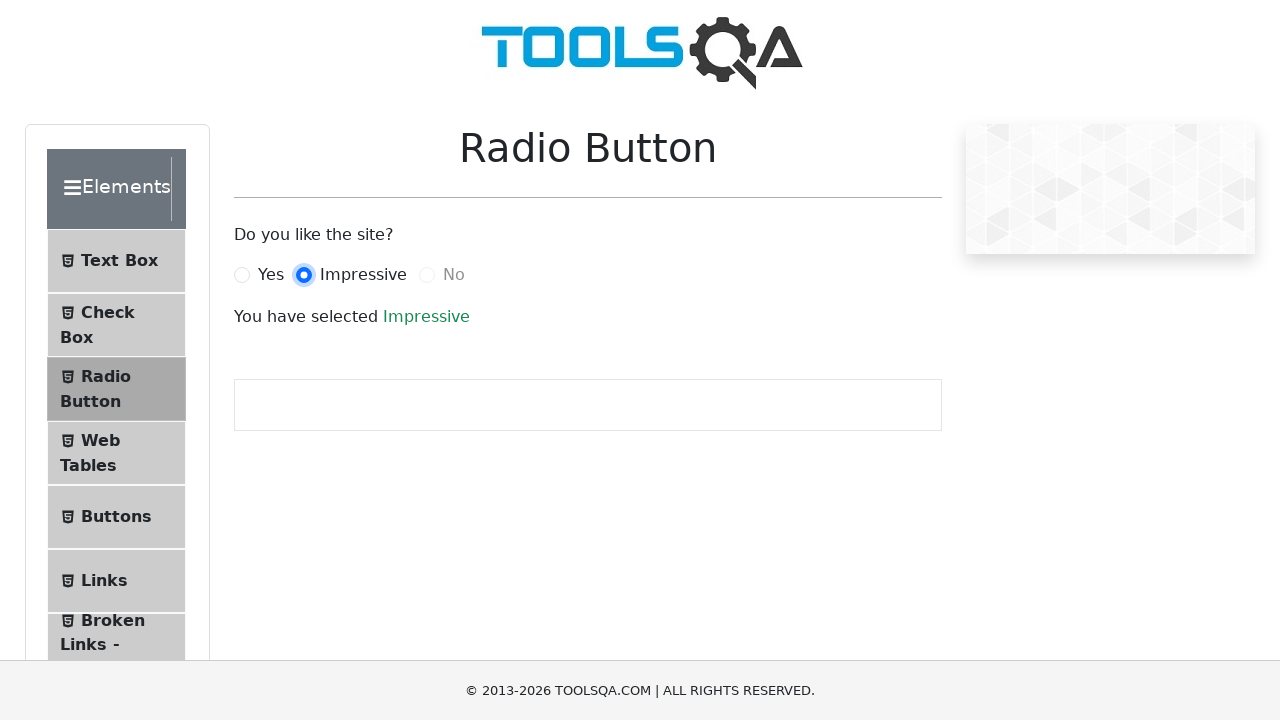

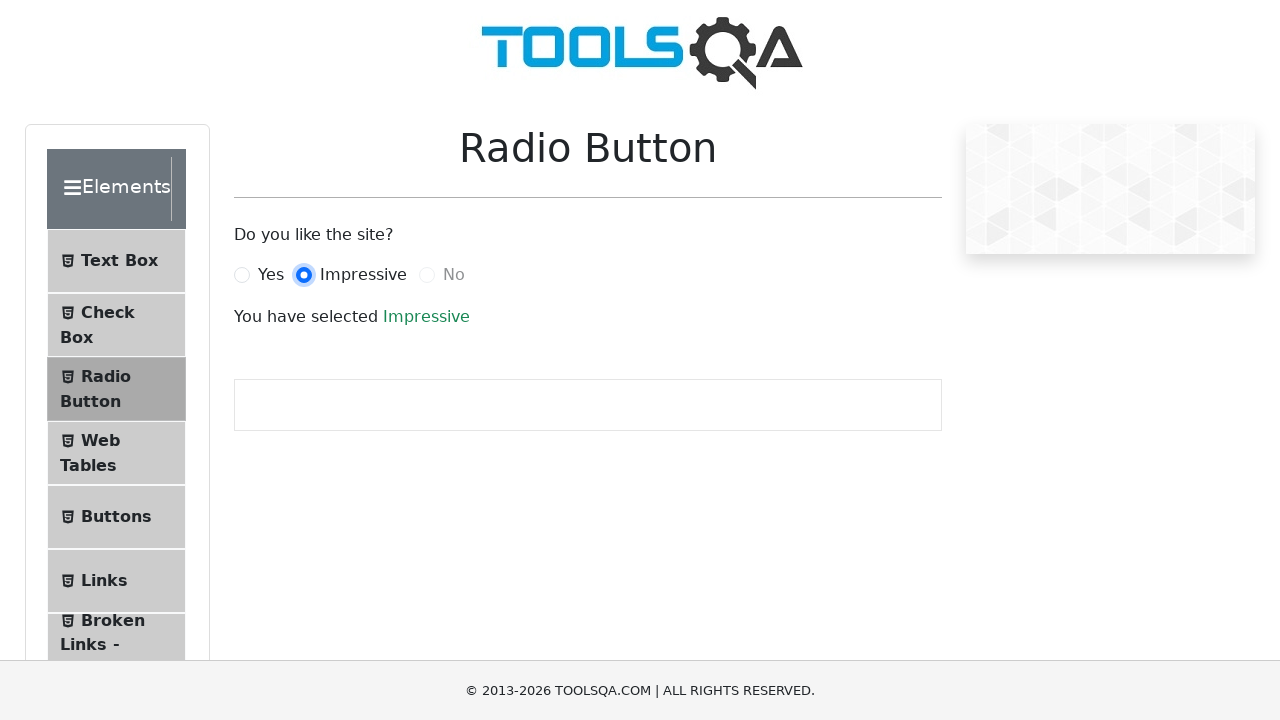